Verifies the state of form elements on the practice form page by checking if fields are enabled, editable, visible, and whether checkboxes are checked.

Starting URL: https://demoqa.com/automation-practice-form

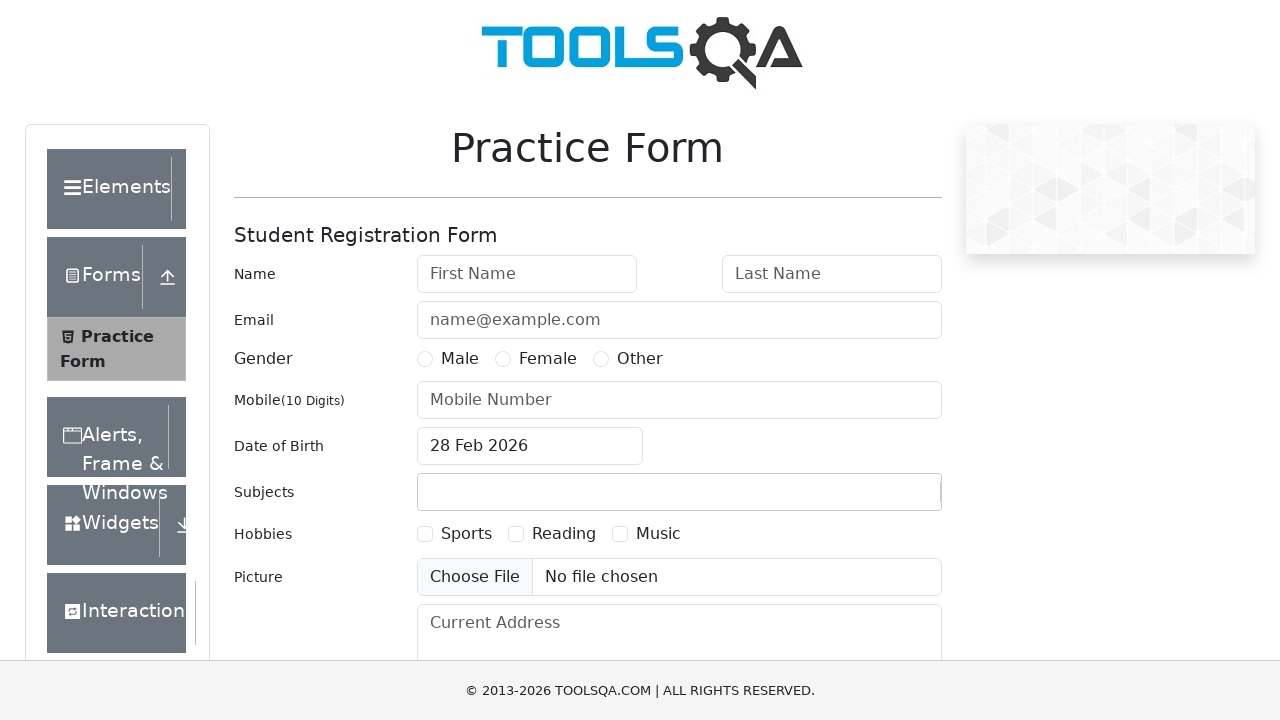

Waited for first name field to load
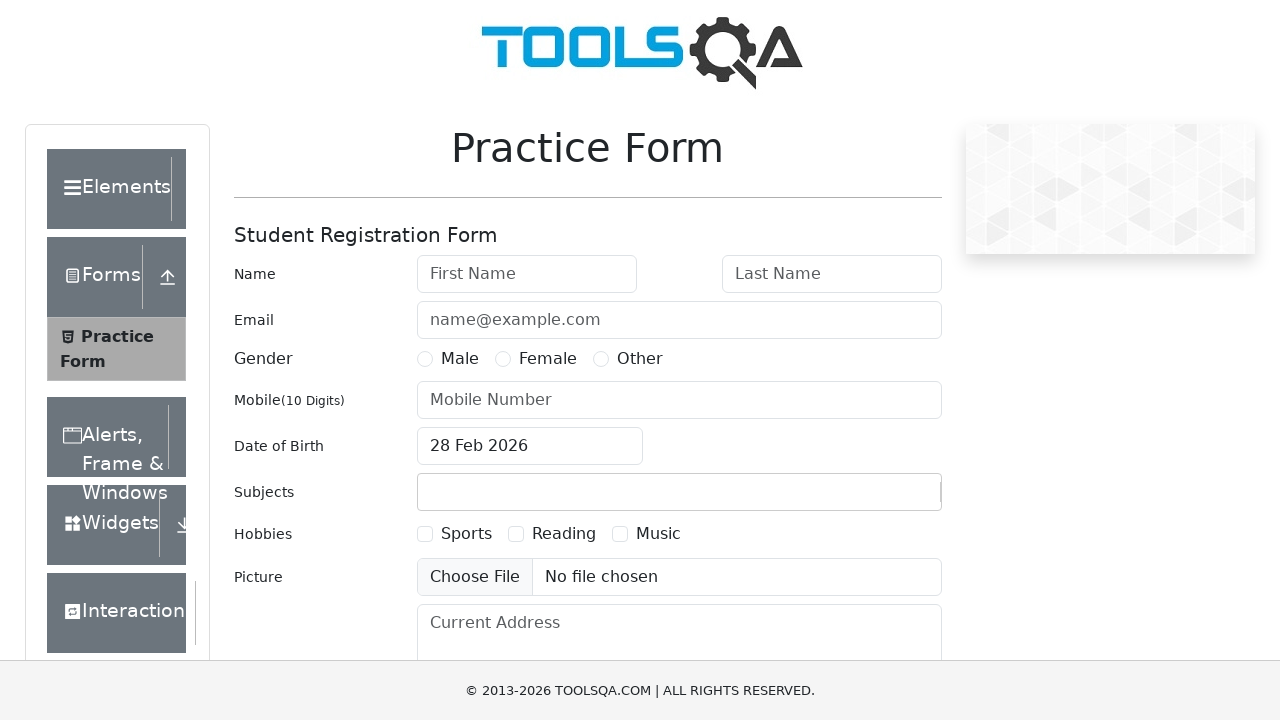

Located first name field element
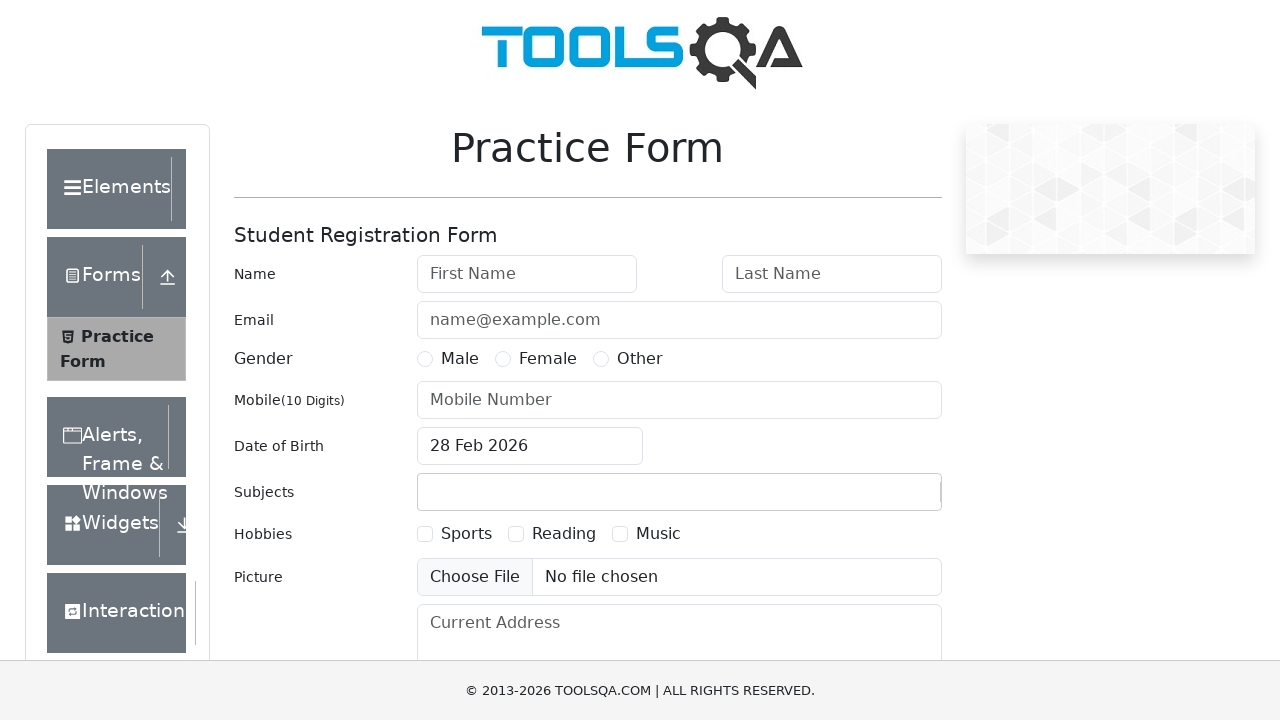

Located sports checkbox element
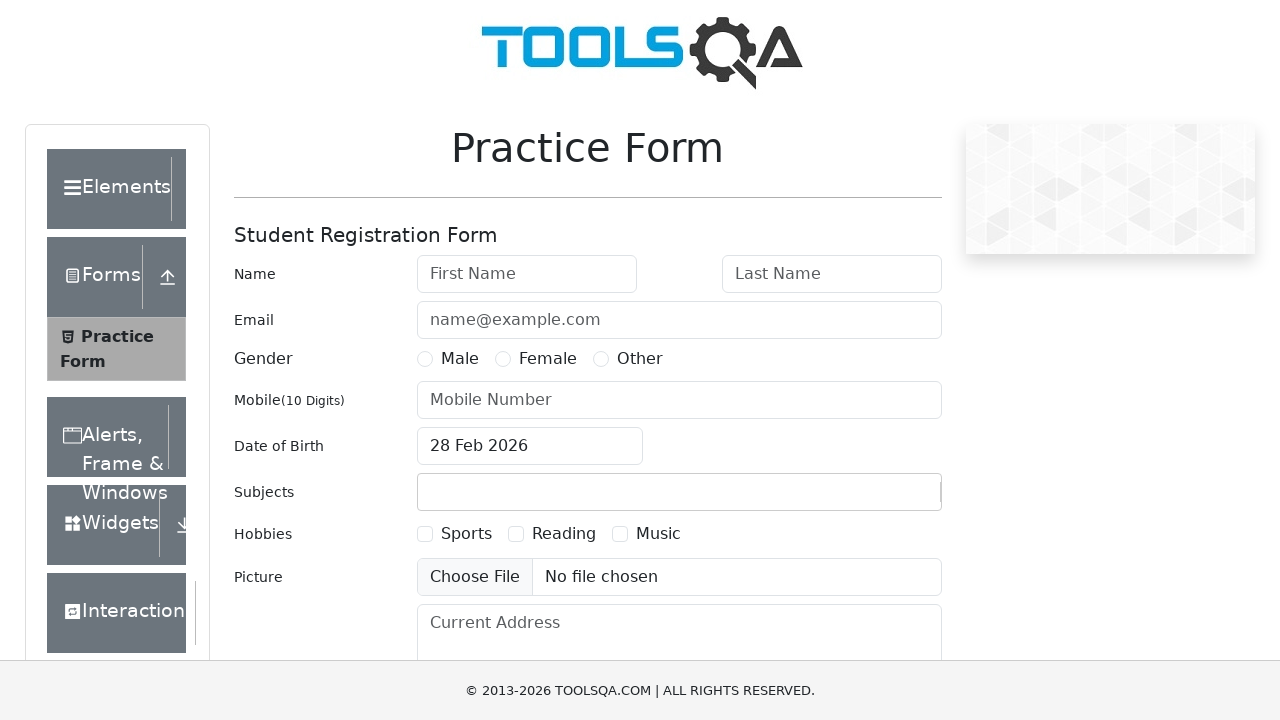

Located submit button element
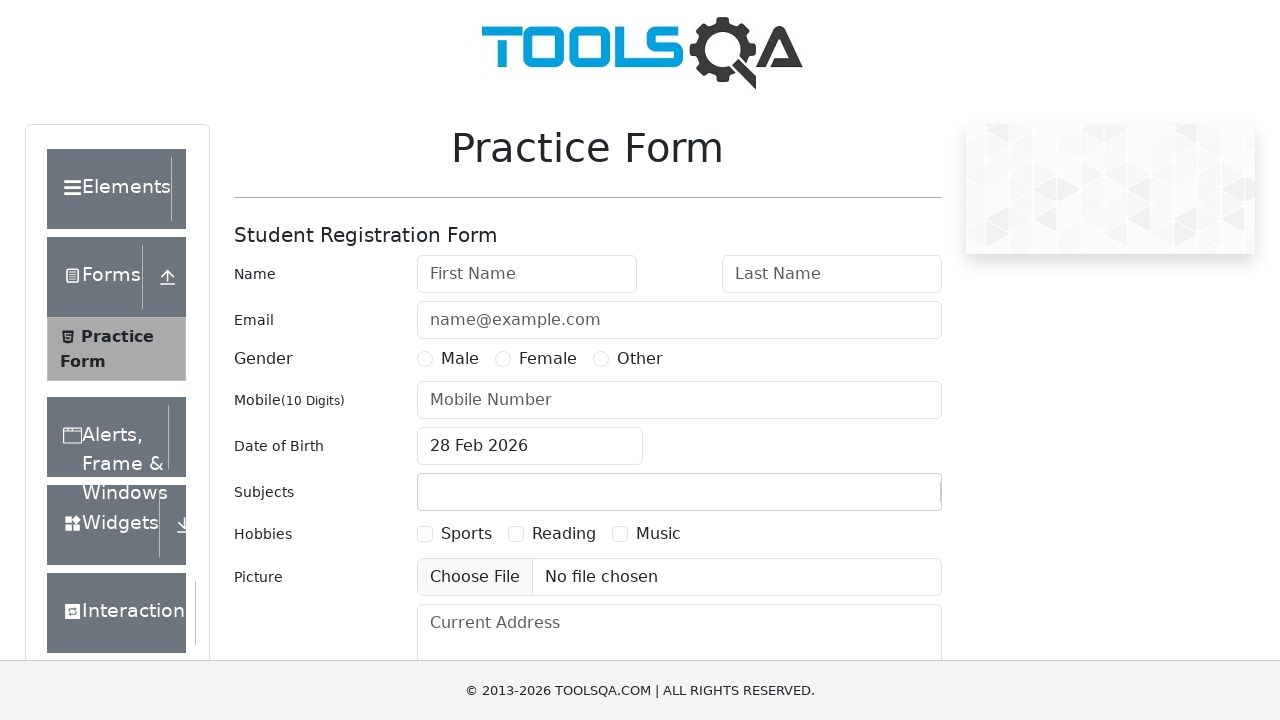

Verified first name field is enabled
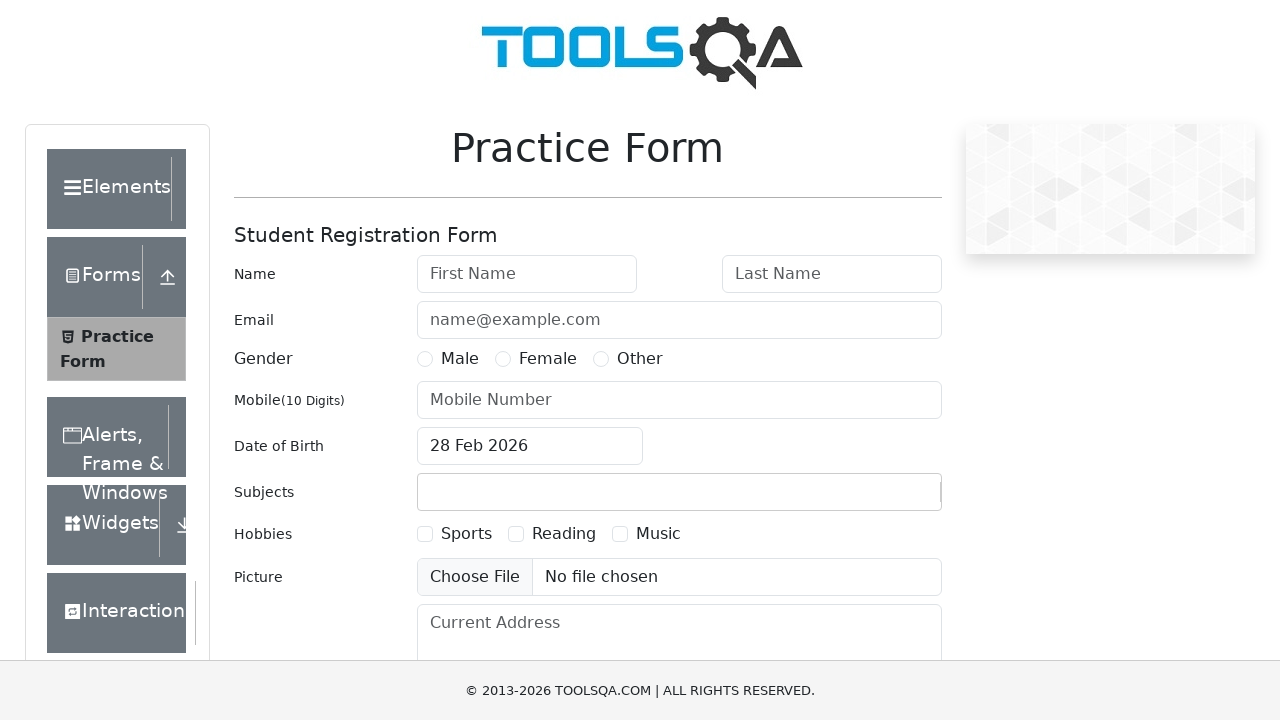

Verified first name field is editable
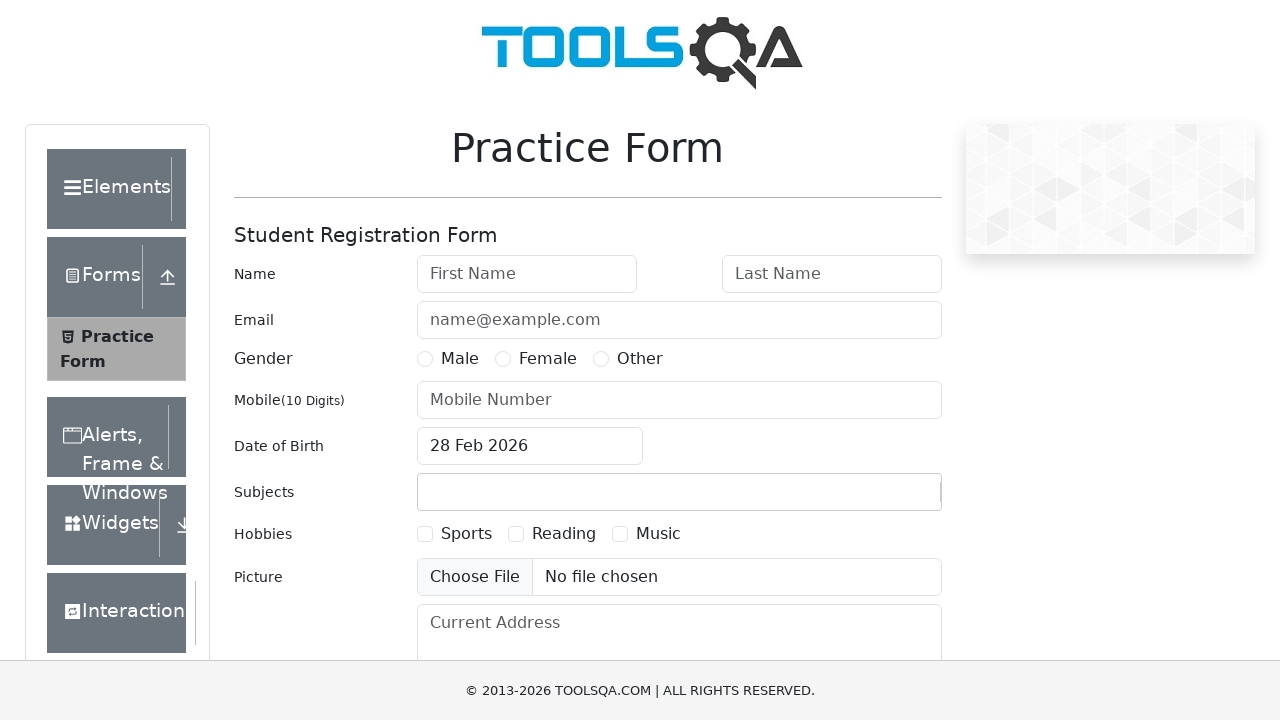

Verified sports checkbox is visible
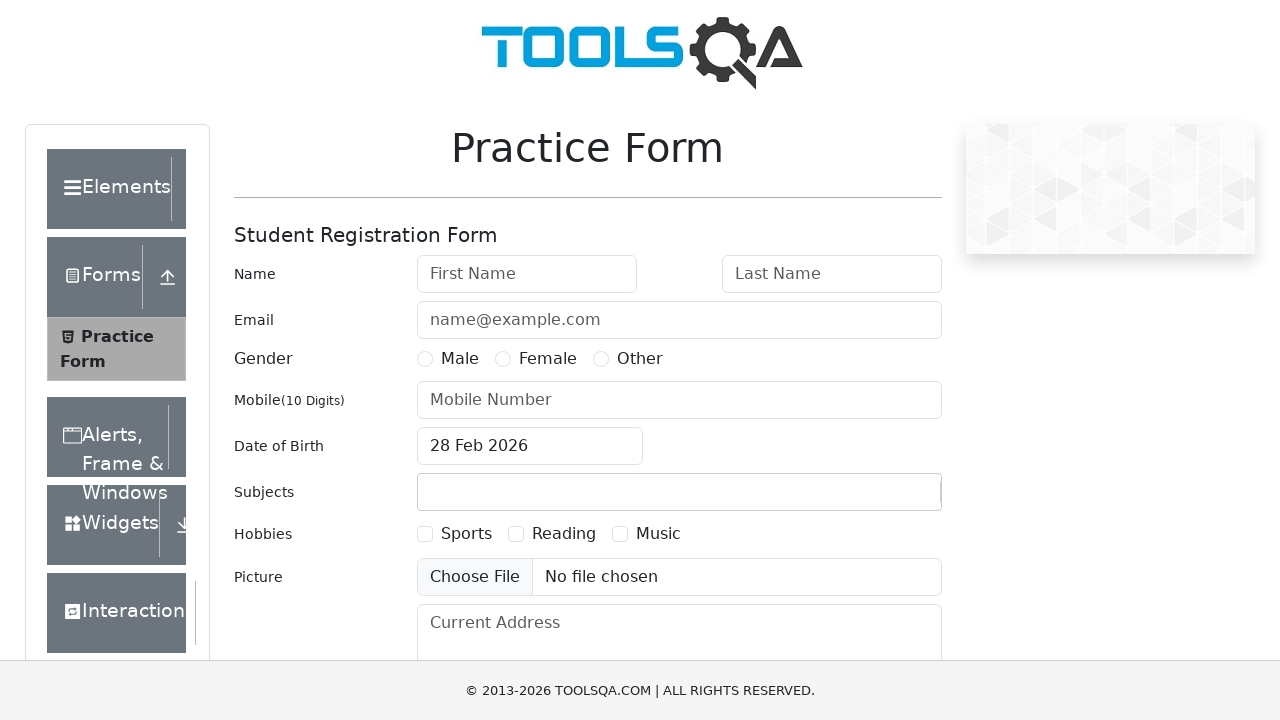

Verified submit button is visible
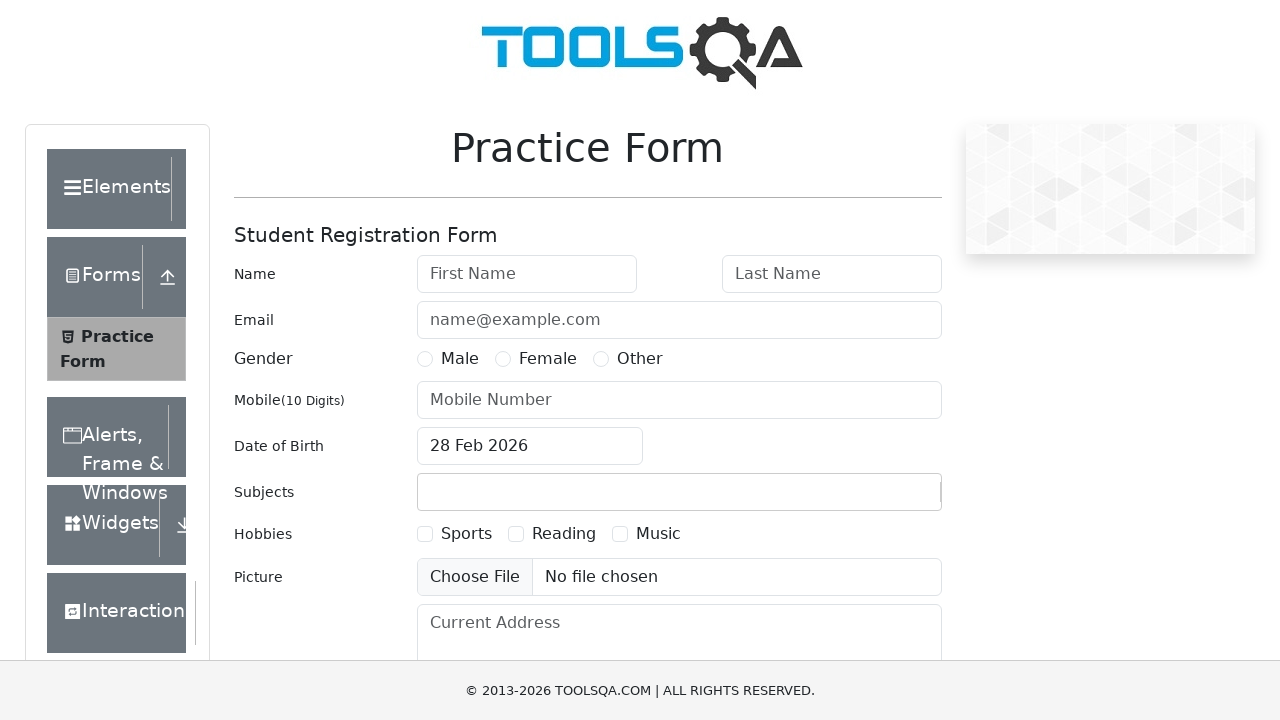

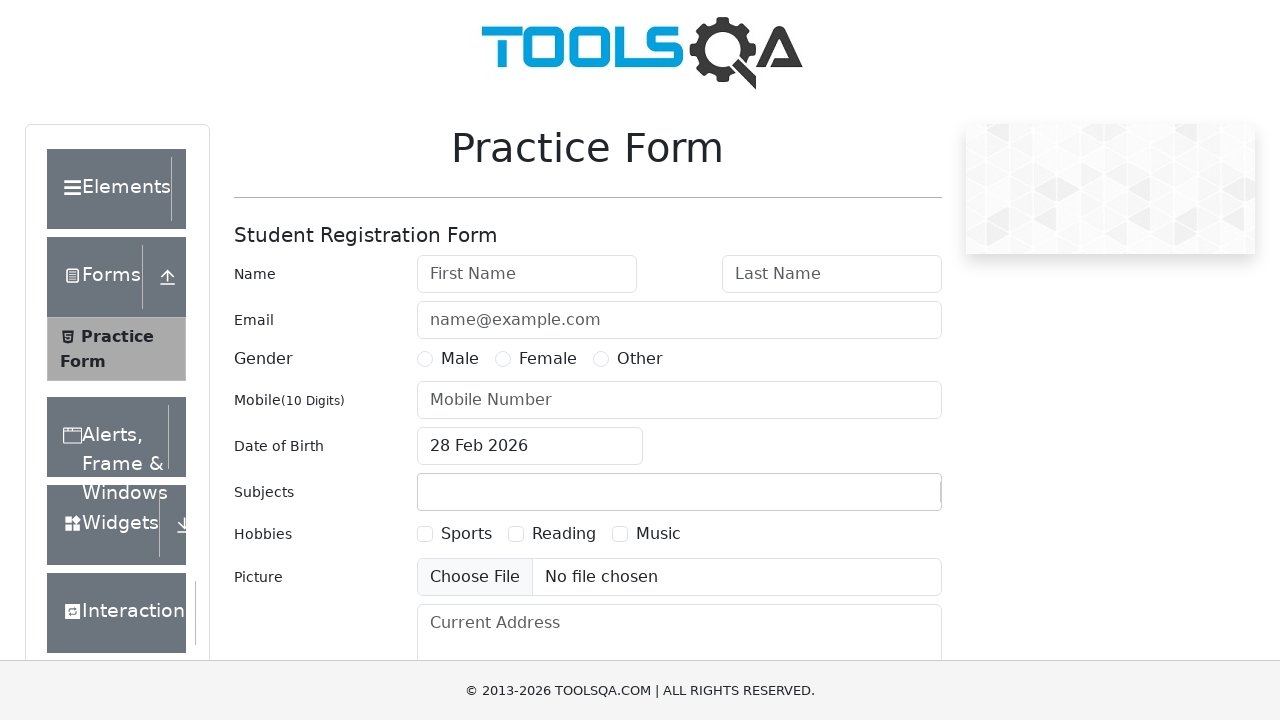